Tests triggering client-side processing by clicking a button and verifying the calculated data appears after the delay

Starting URL: http://uitestingplayground.com/clientdelay

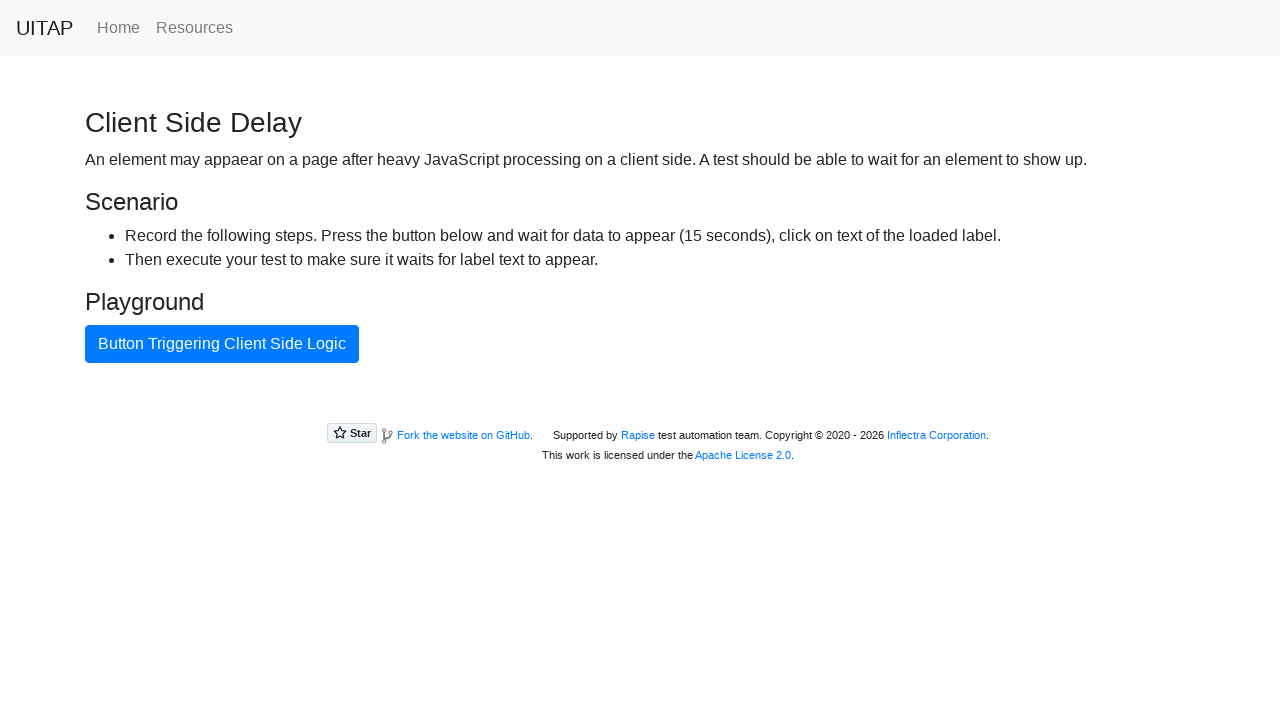

Clicked button triggering client-side logic at (222, 344) on internal:role=button[name="Button Triggering Client Side Logic"i]
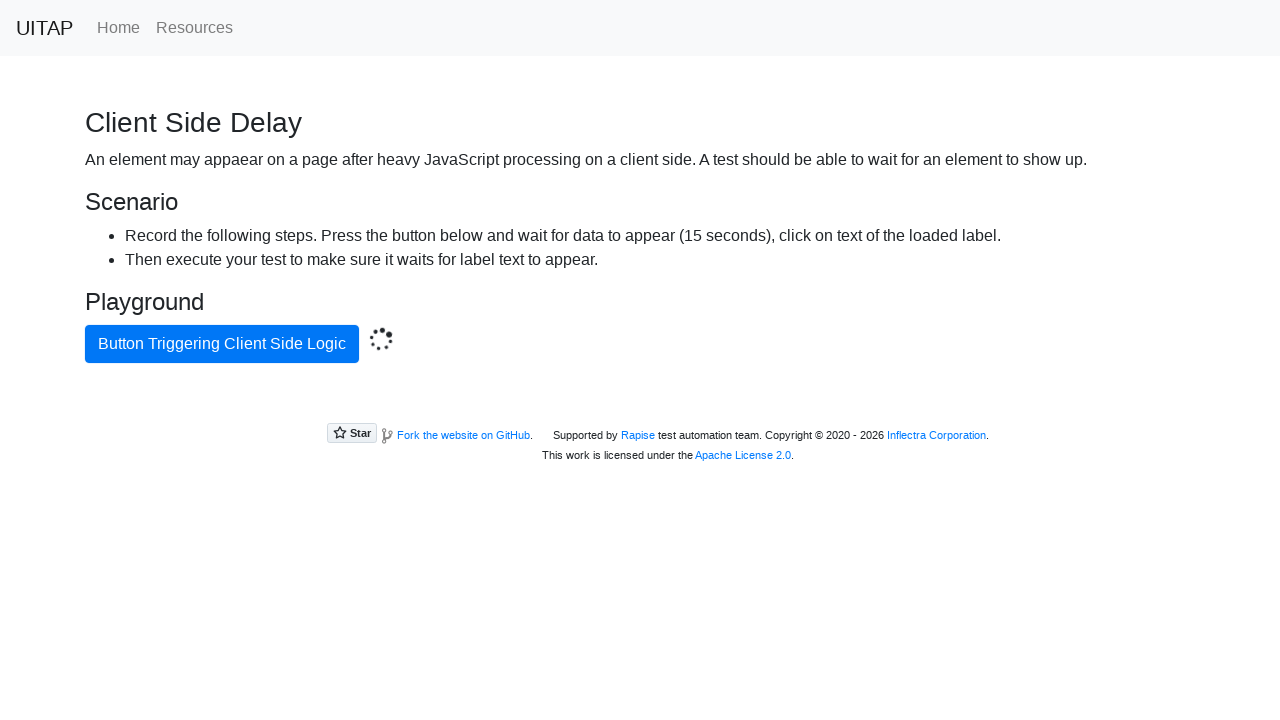

Client-side calculated data appeared after delay
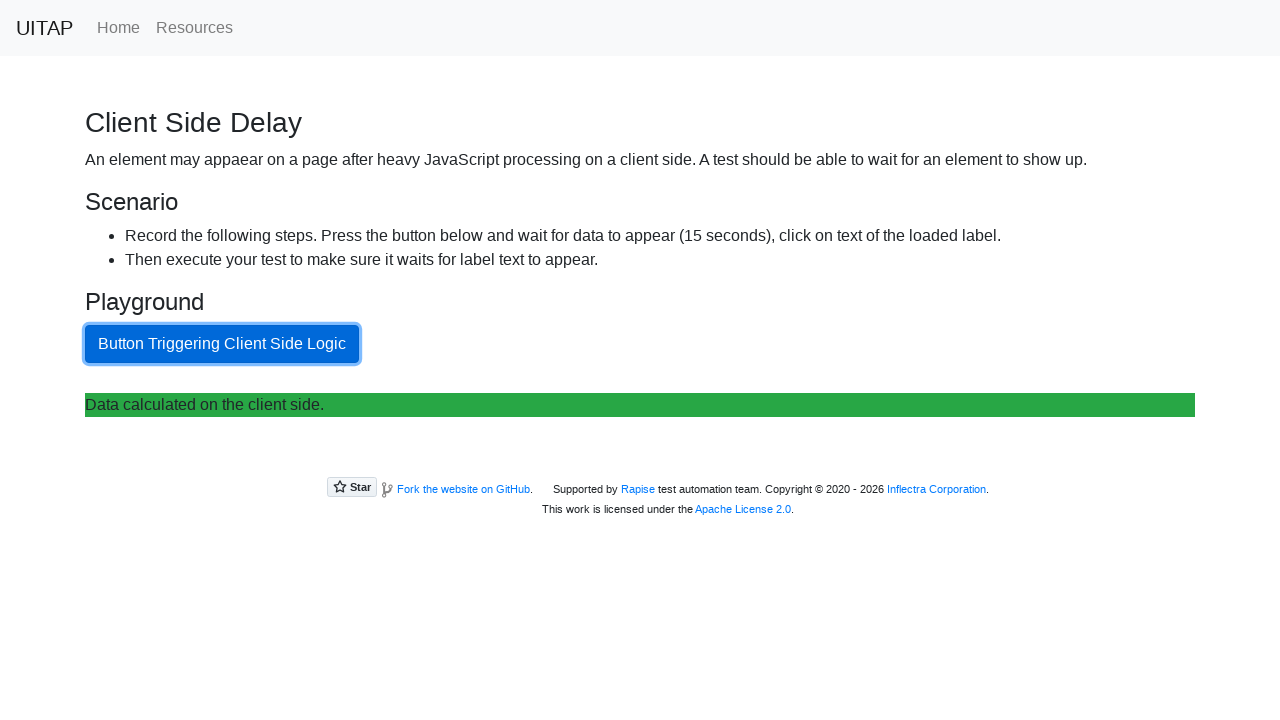

Verified data text matches 'Data calculated on the client side.'
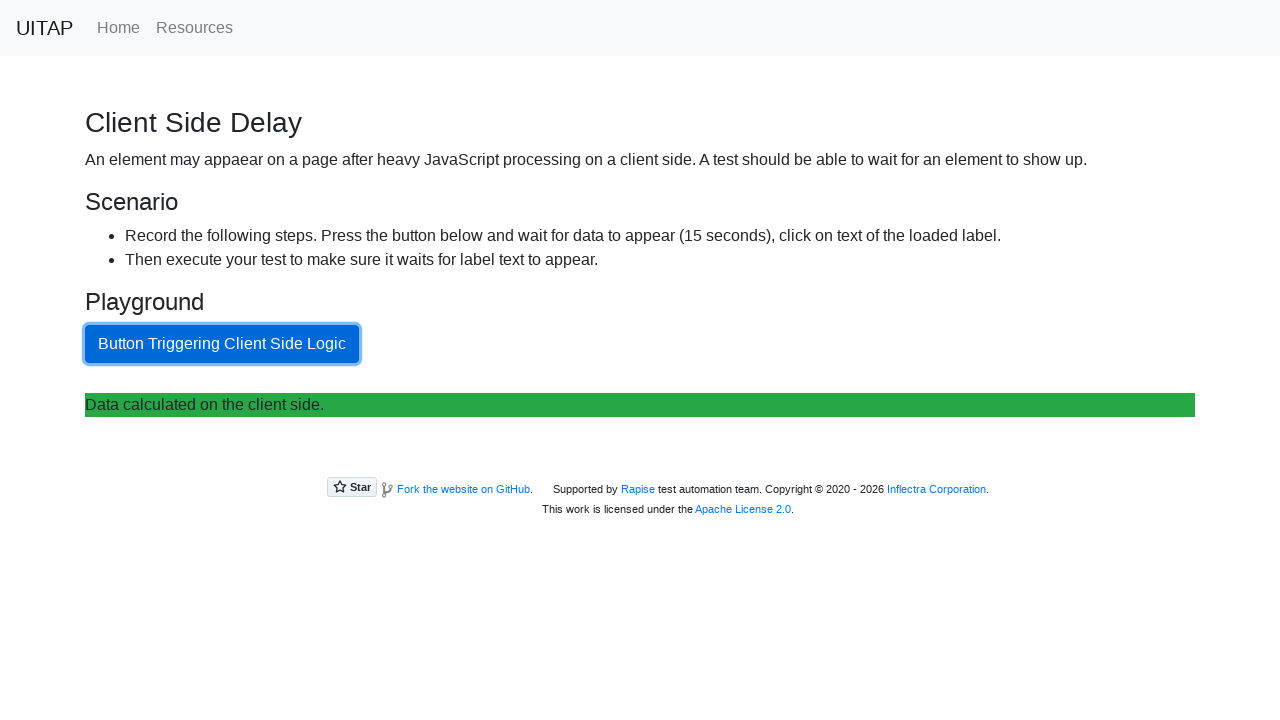

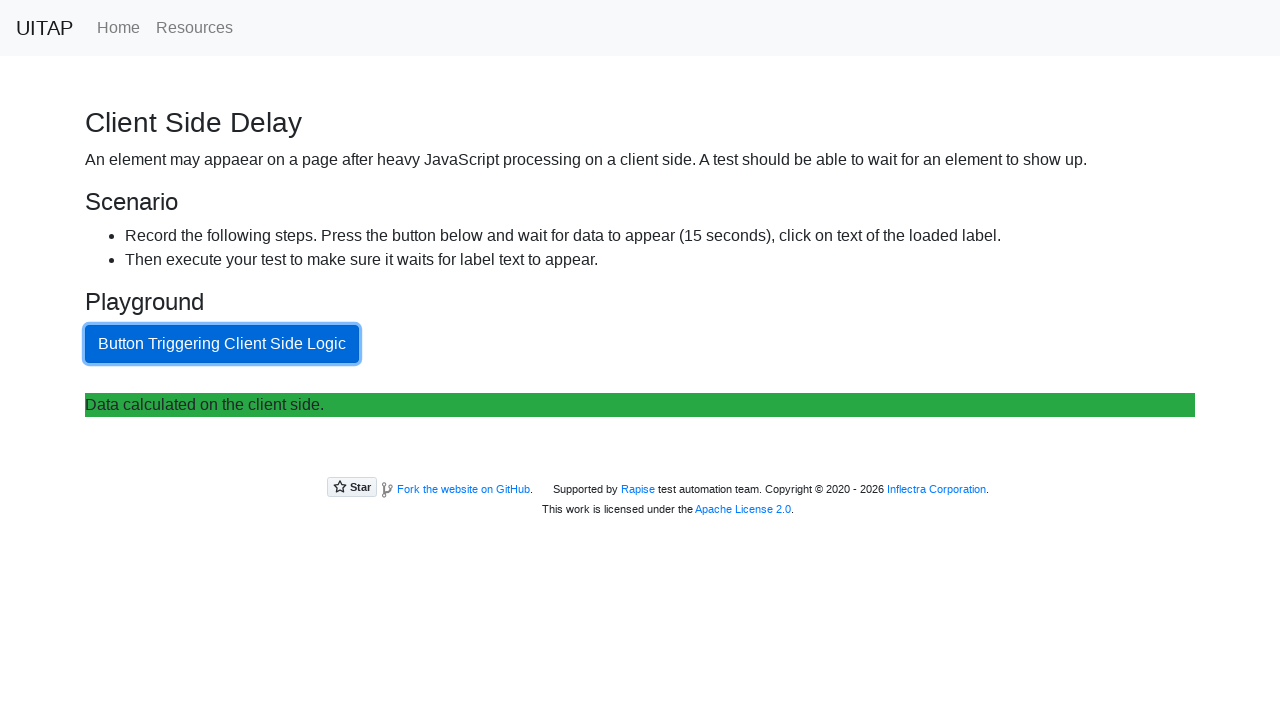